Tests window handling functionality by clicking a button that opens a new window/tab

Starting URL: http://demo.automationtesting.in/Windows.html

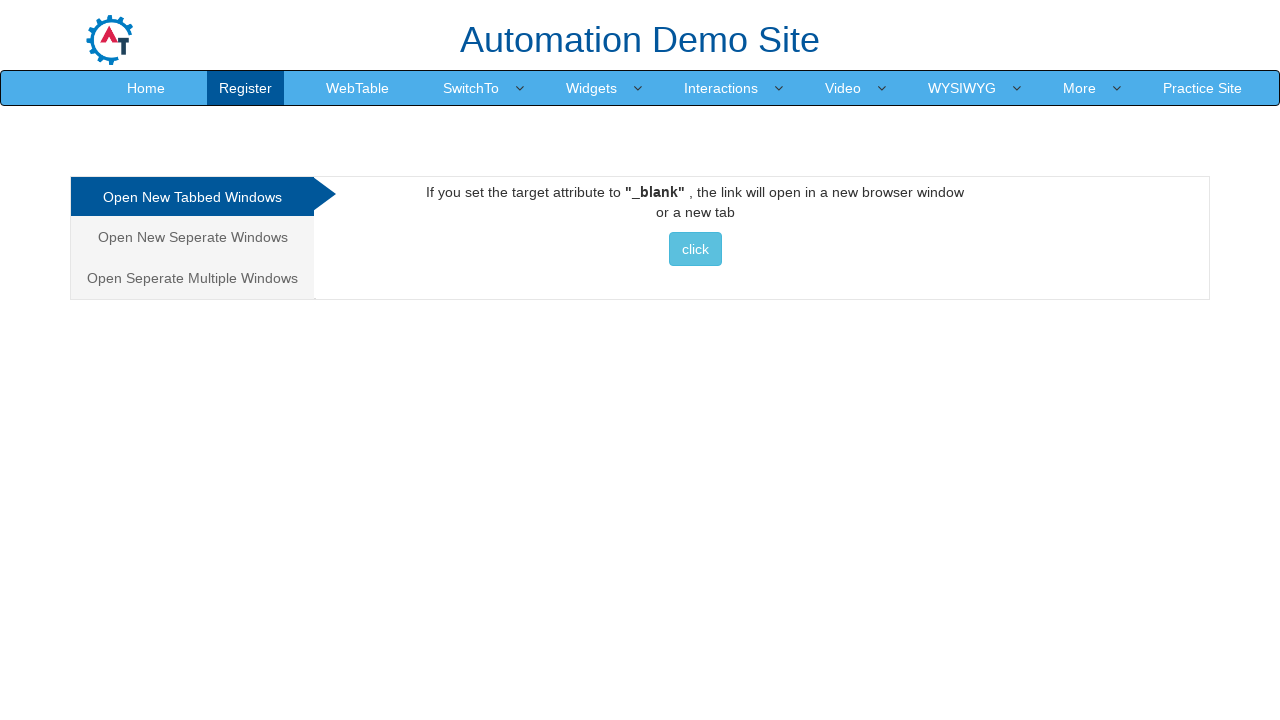

Clicked button to open new window/tab at (695, 249) on xpath=//div[@id='Tabbed']//button[@class='btn btn-info'][contains(text(),'click'
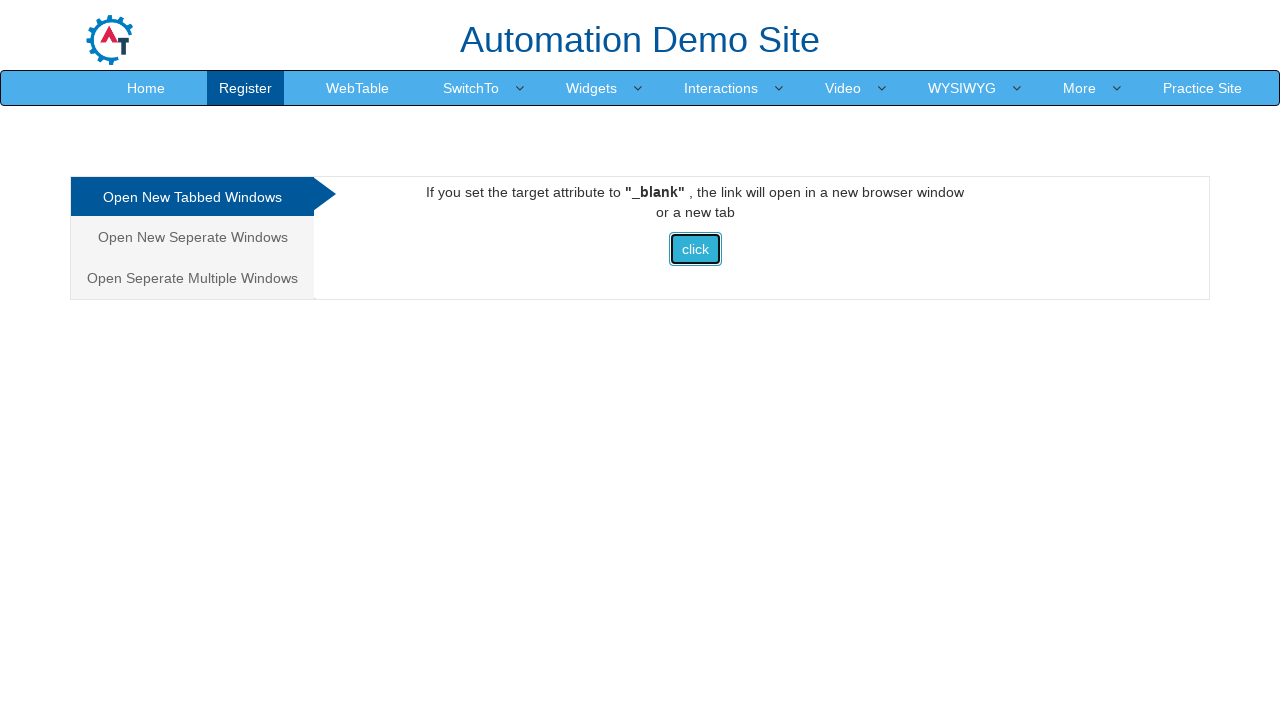

Waited for new window/tab to open
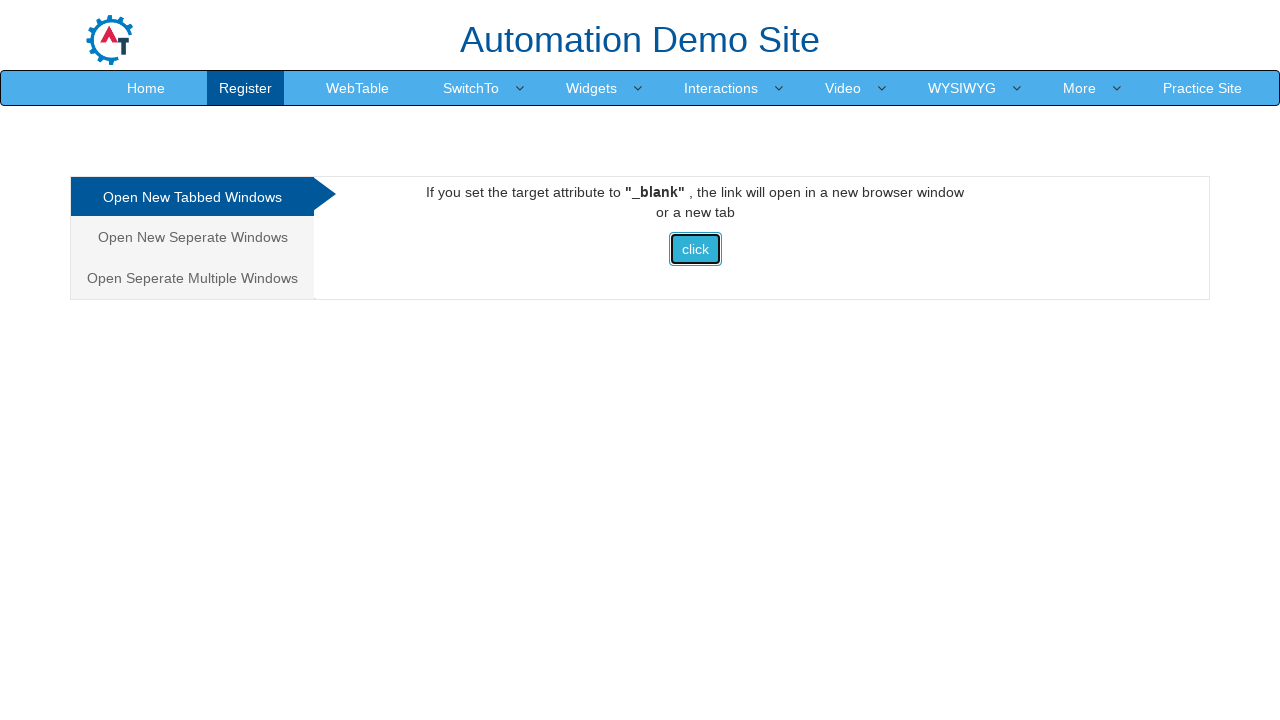

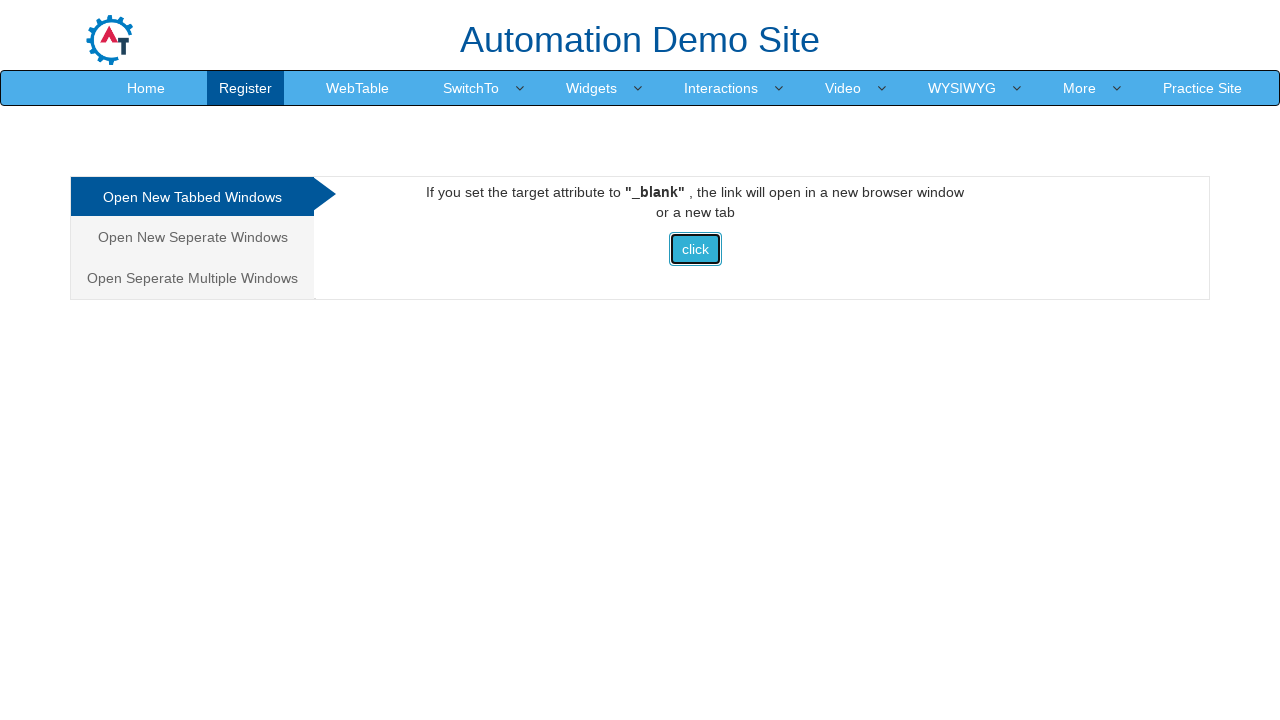